Tests multiple window handling by clicking a button to open multiple windows, switching to each child window, performing actions based on the window title (clicking Downloads link on Selenium page or clicking an image on another page), then closing child windows and switching back to parent.

Starting URL: https://demo.automationtesting.in/Windows.html

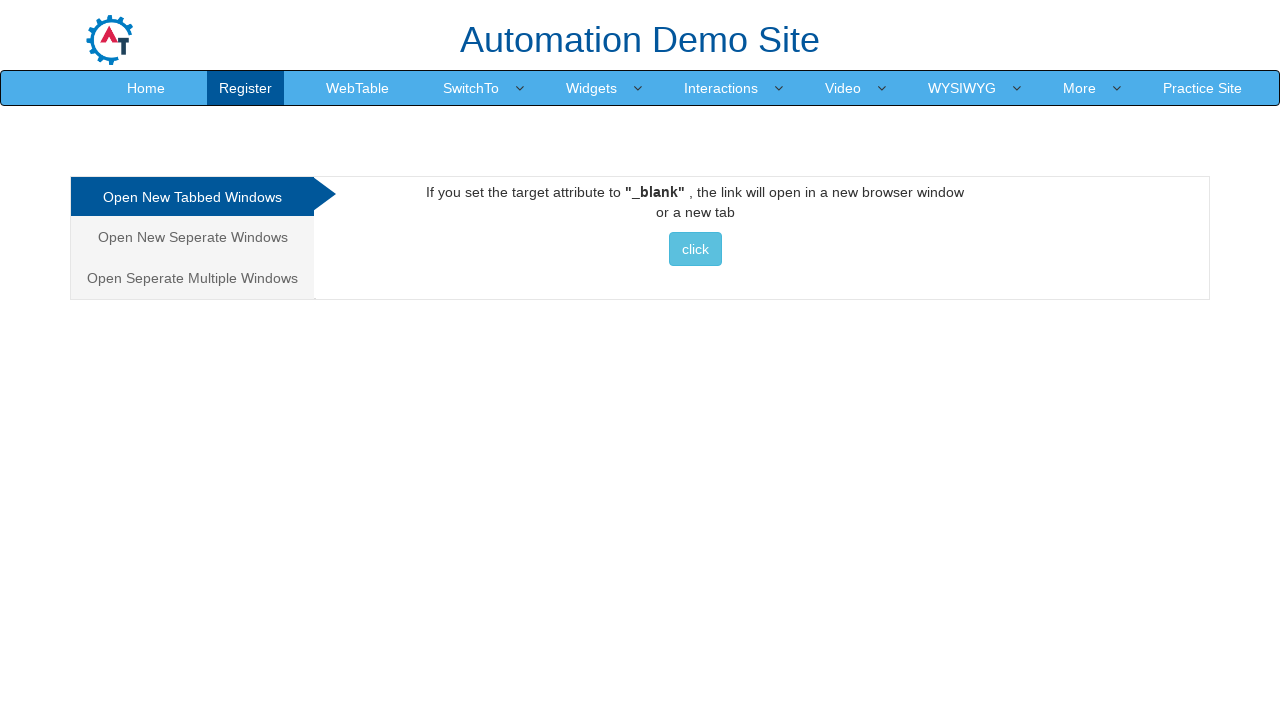

Stored parent page reference
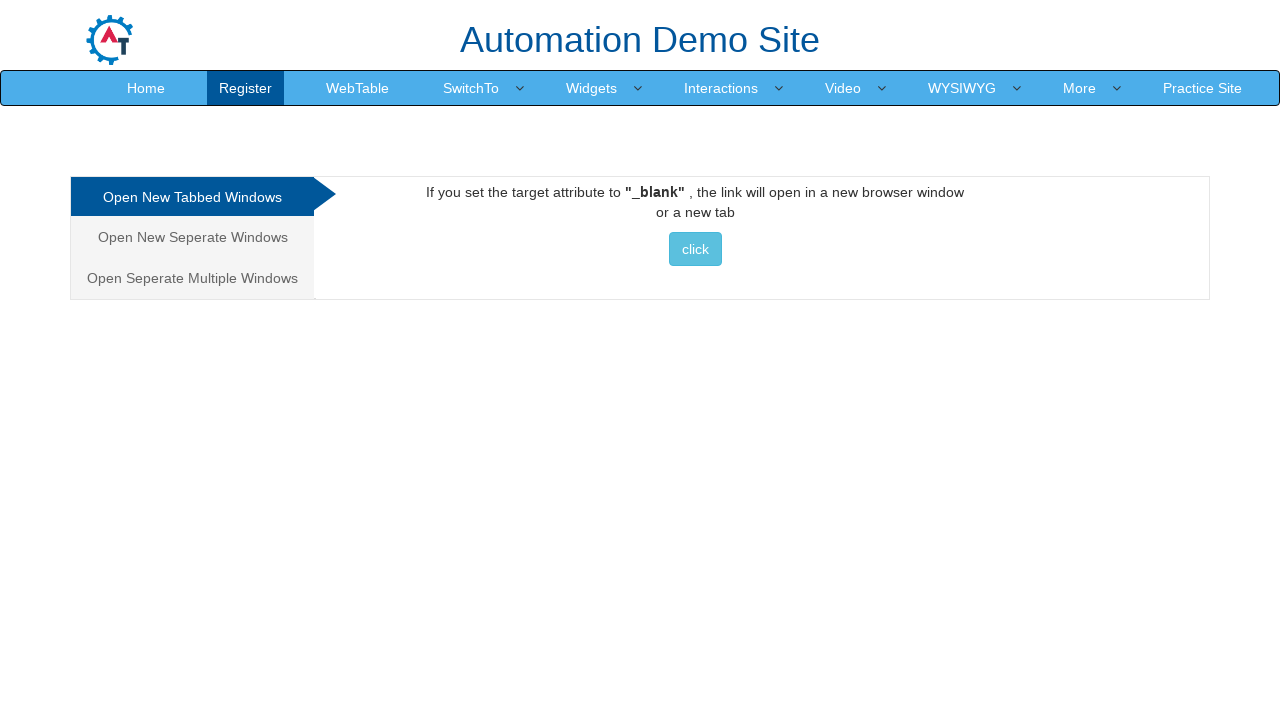

Clicked on third tab to reveal multiple window button at (192, 278) on xpath=/html/body/div[1]/div/div/div/div[1]/ul/li[3]/a
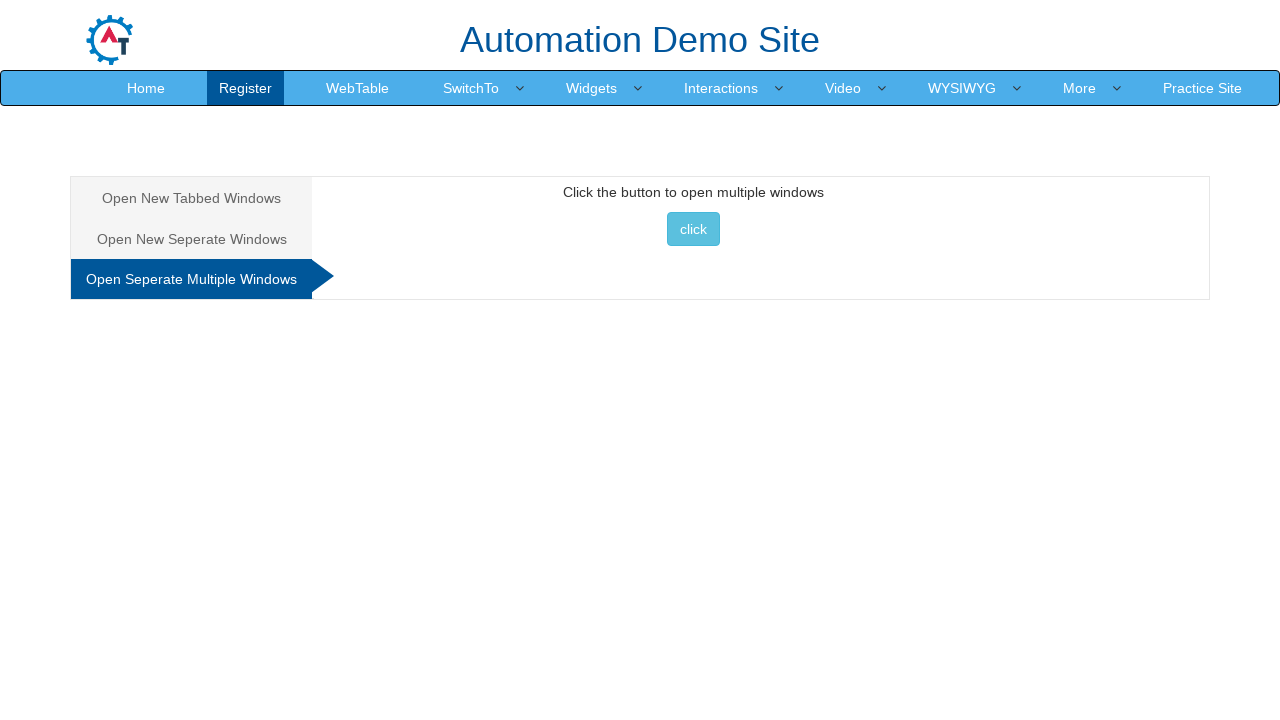

Clicked button to open multiple windows at (693, 229) on xpath=//*[@id='Multiple']/button
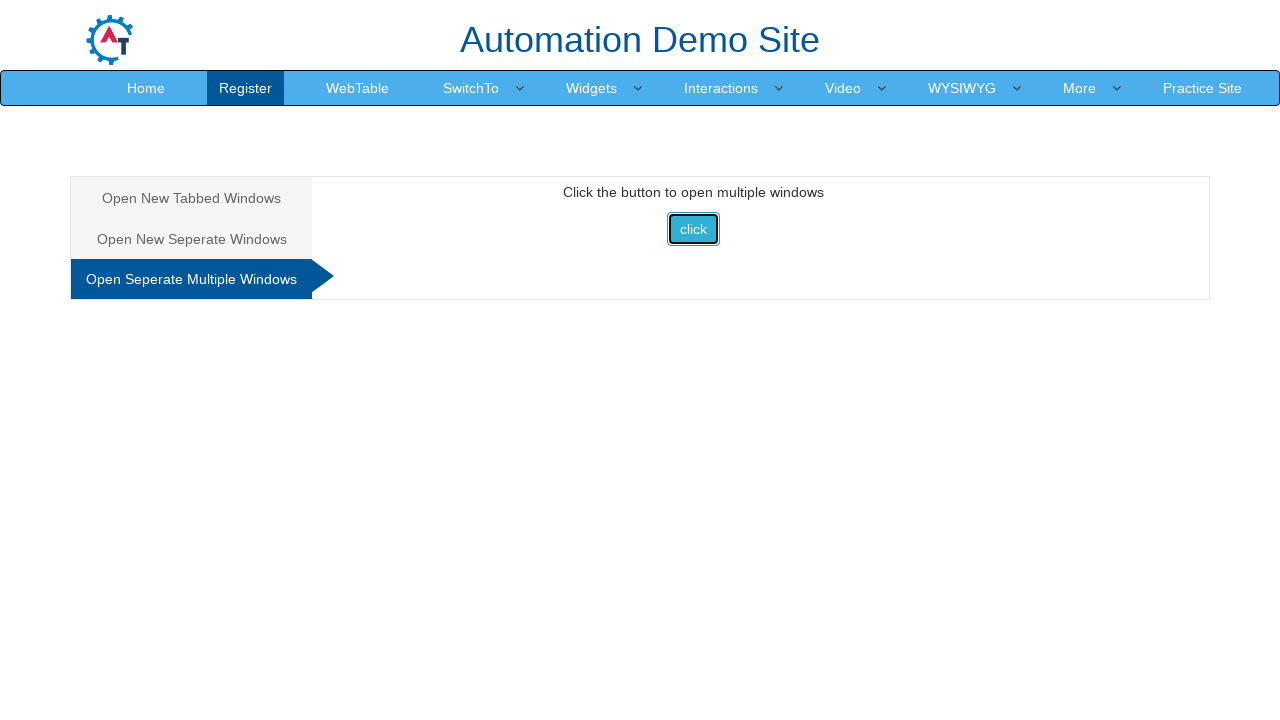

Waited 2 seconds for new windows to open
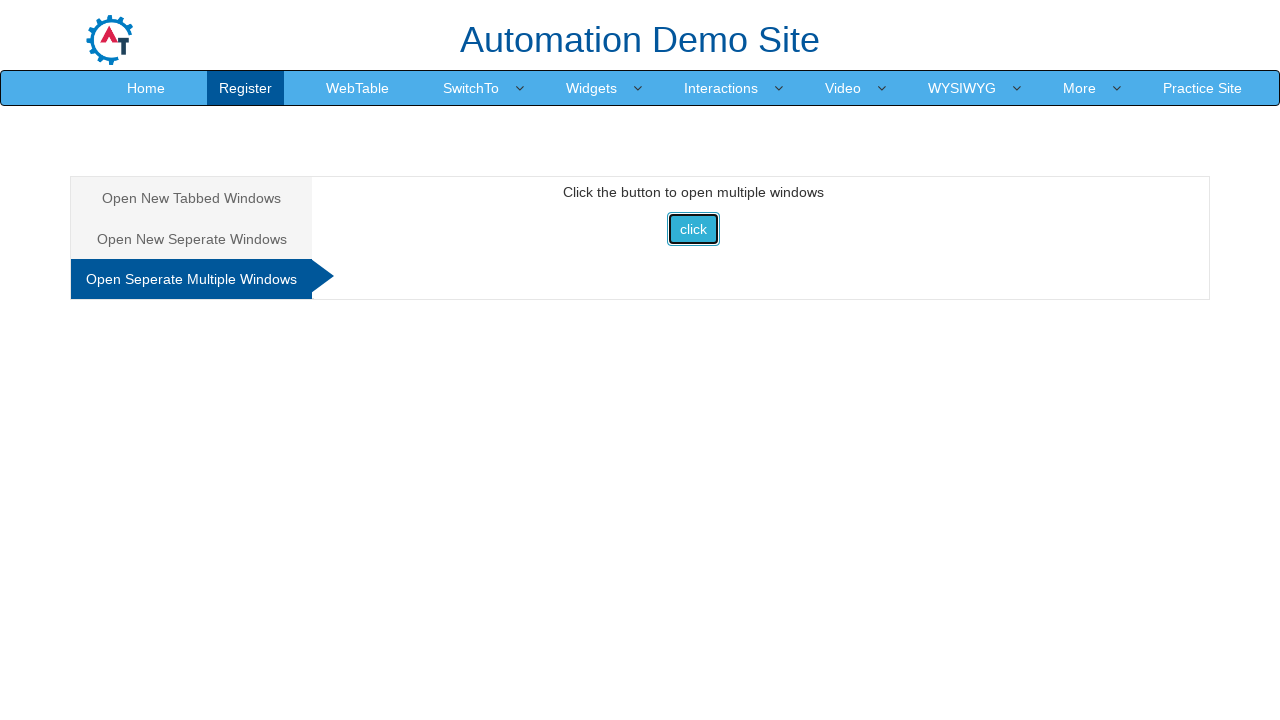

Retrieved all open pages from context
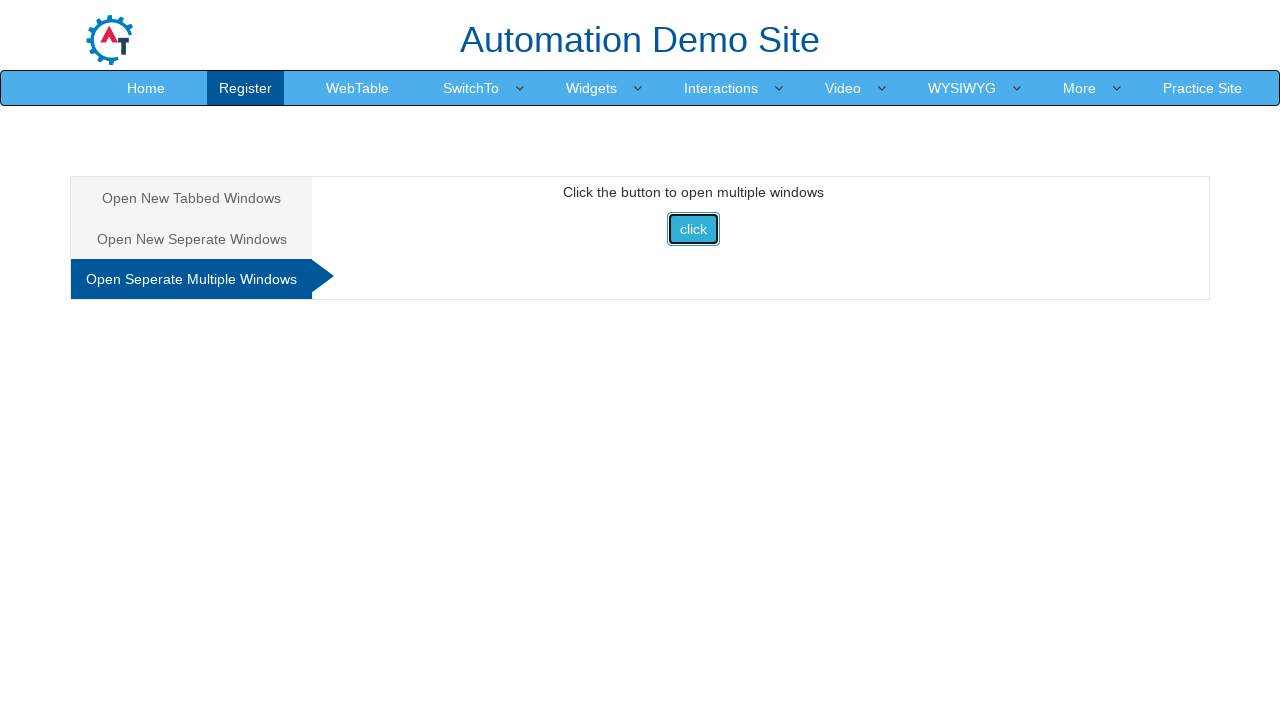

Brought child window to focus
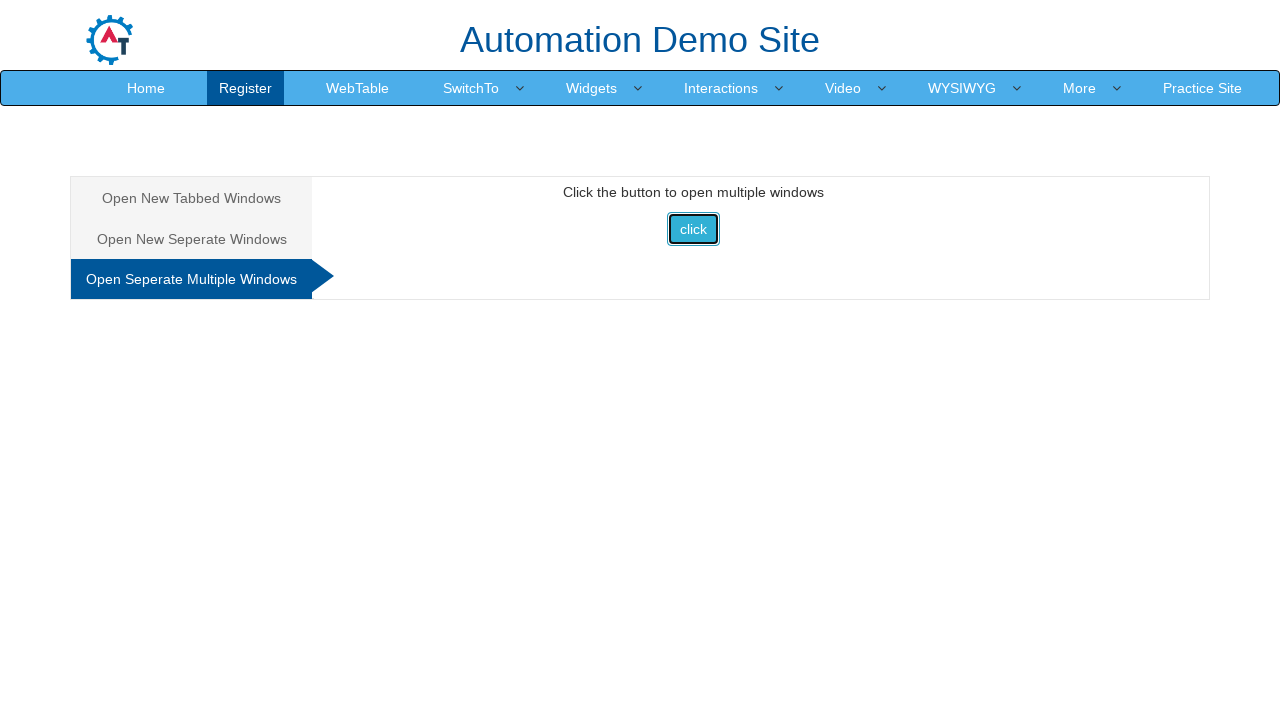

Retrieved child window title: Selenium
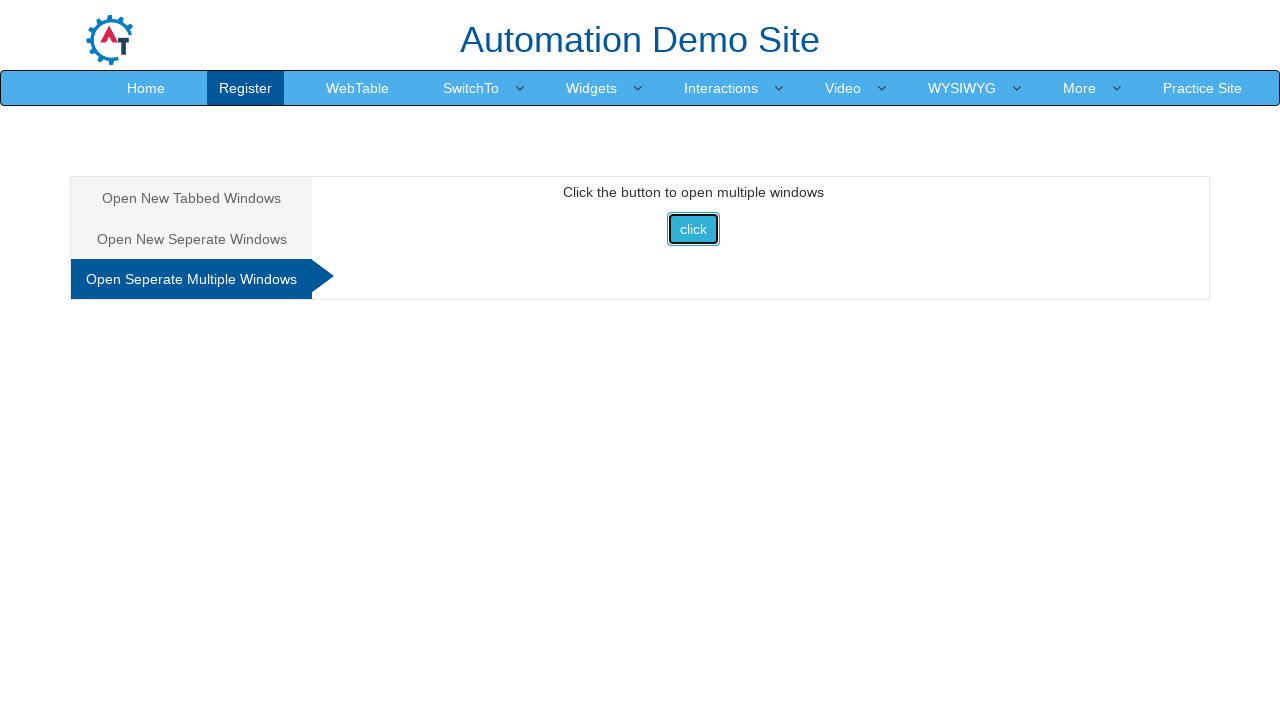

Clicked Downloads link on Selenium page at (552, 32) on text=Downloads
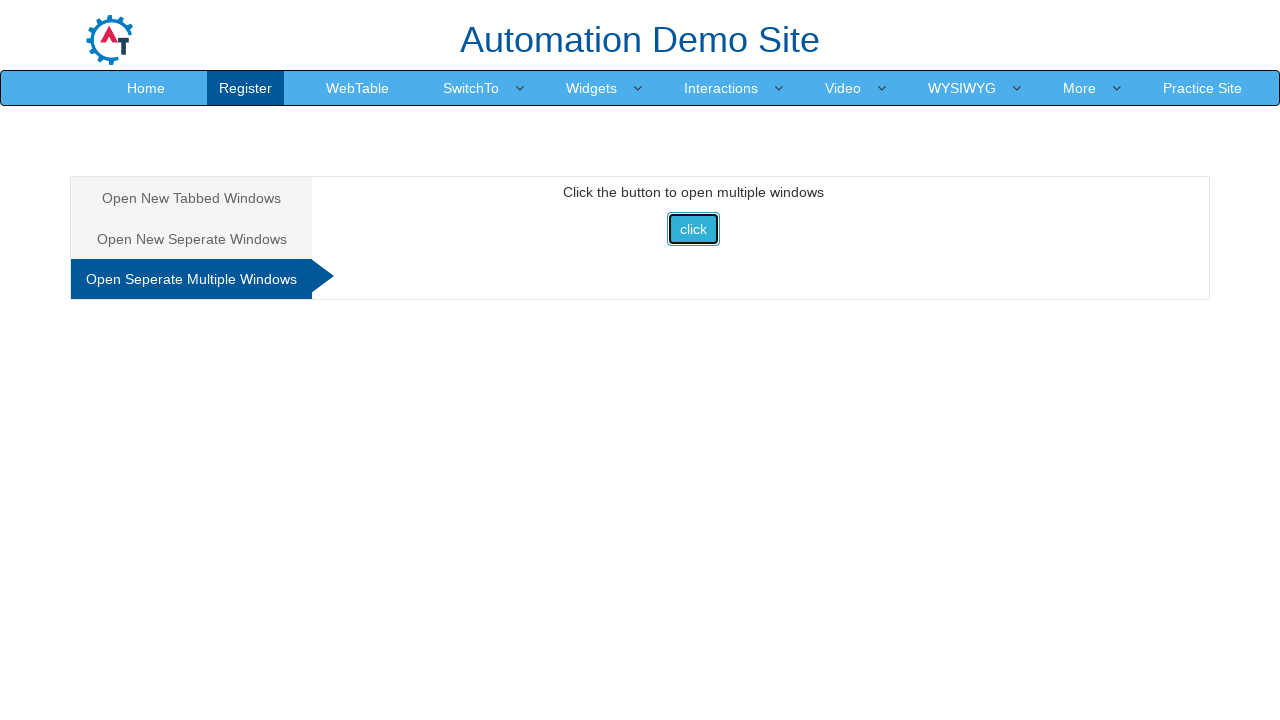

Waited 3 seconds after clicking Downloads
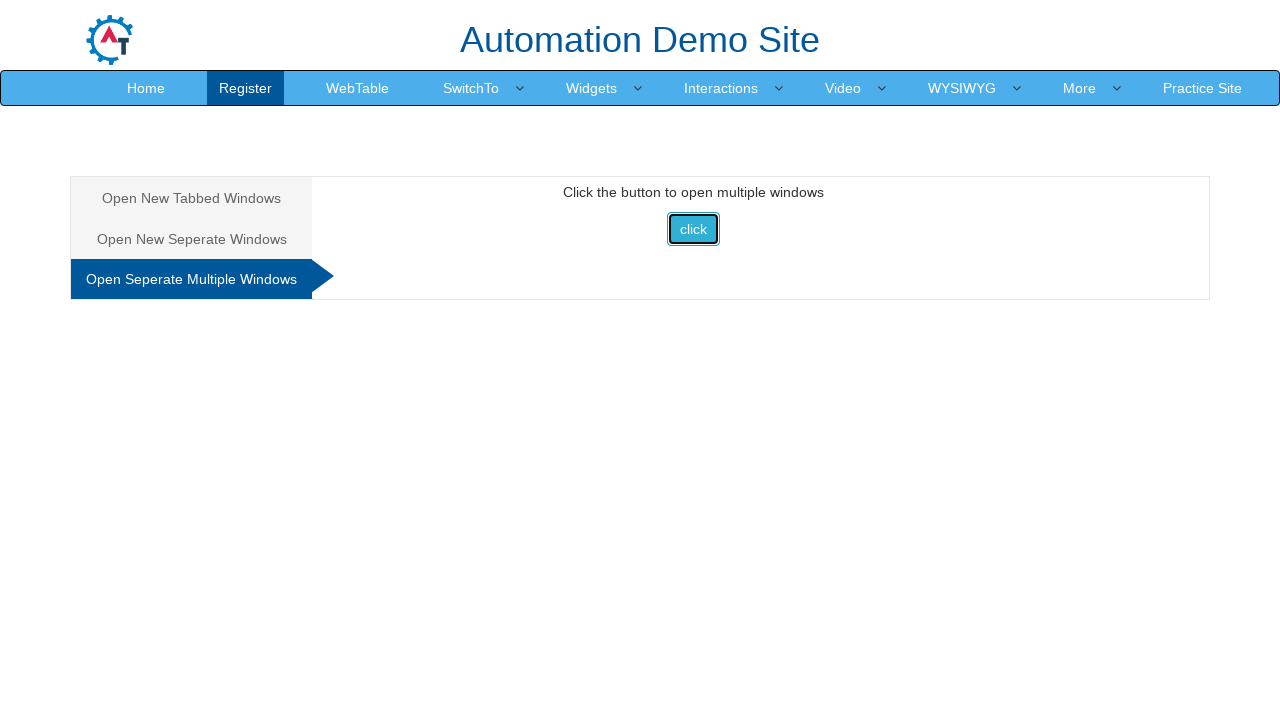

Closed Selenium child window
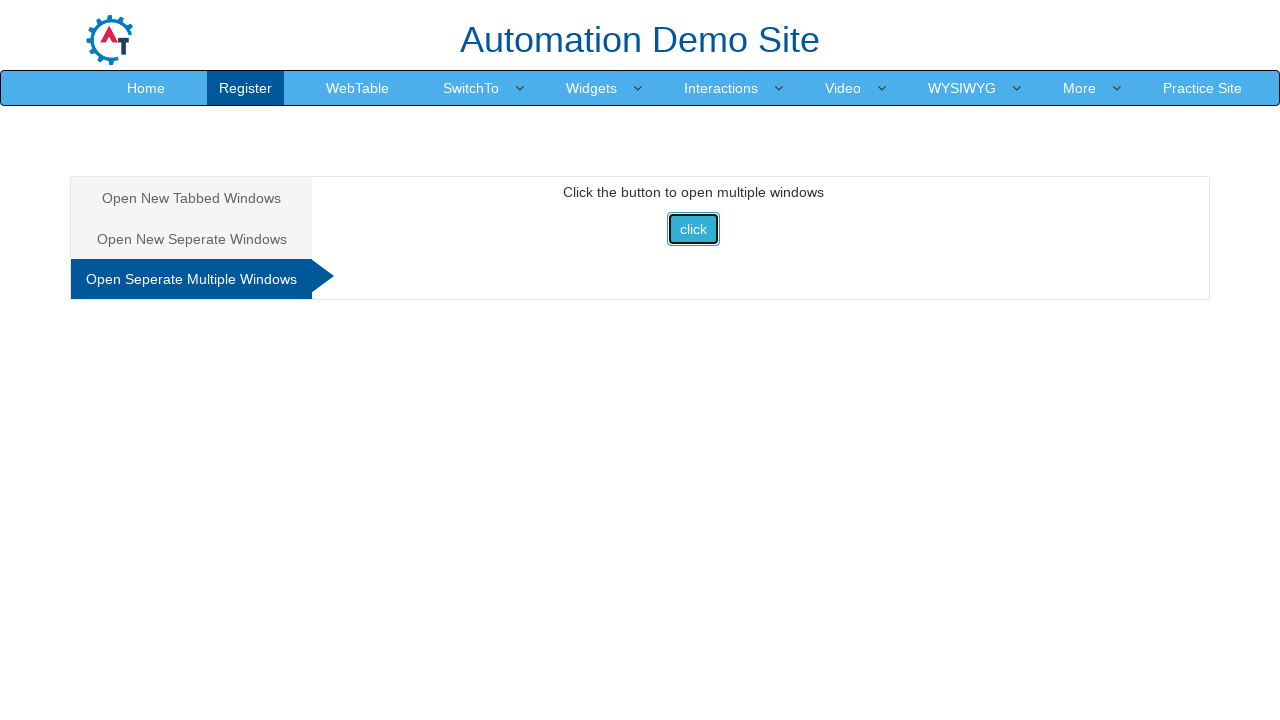

Brought child window to focus
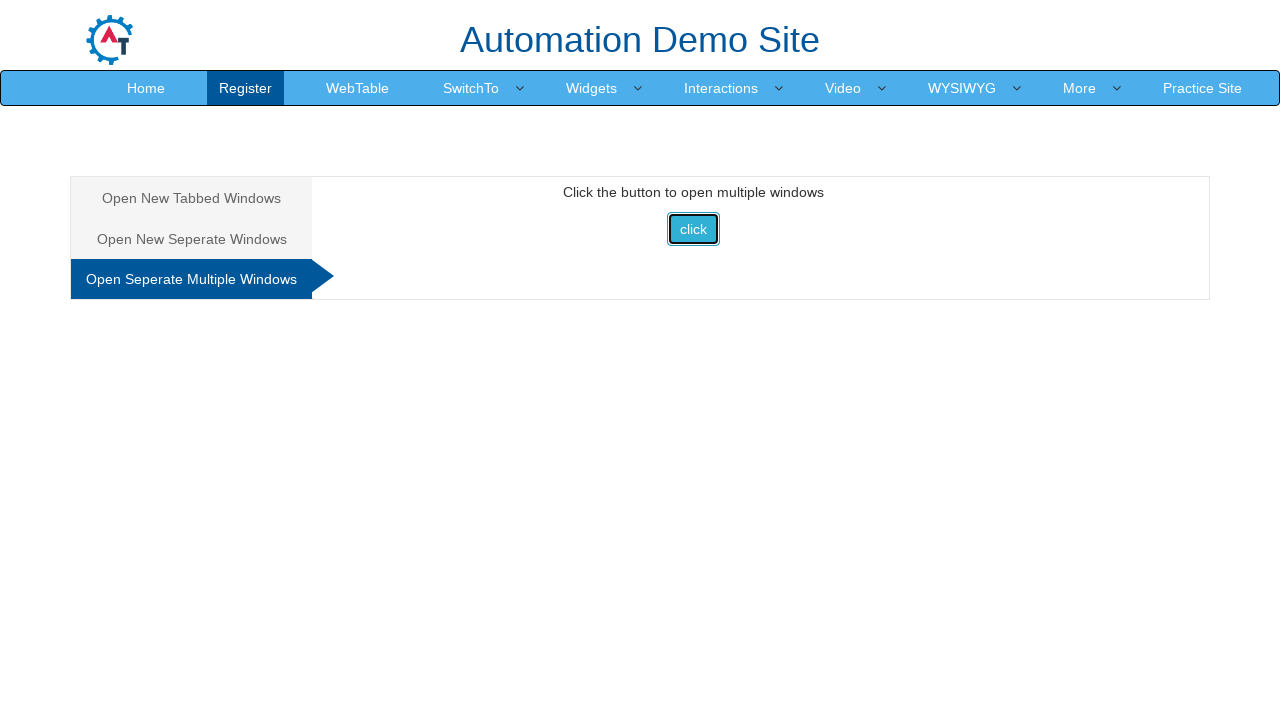

Retrieved child window title: Index
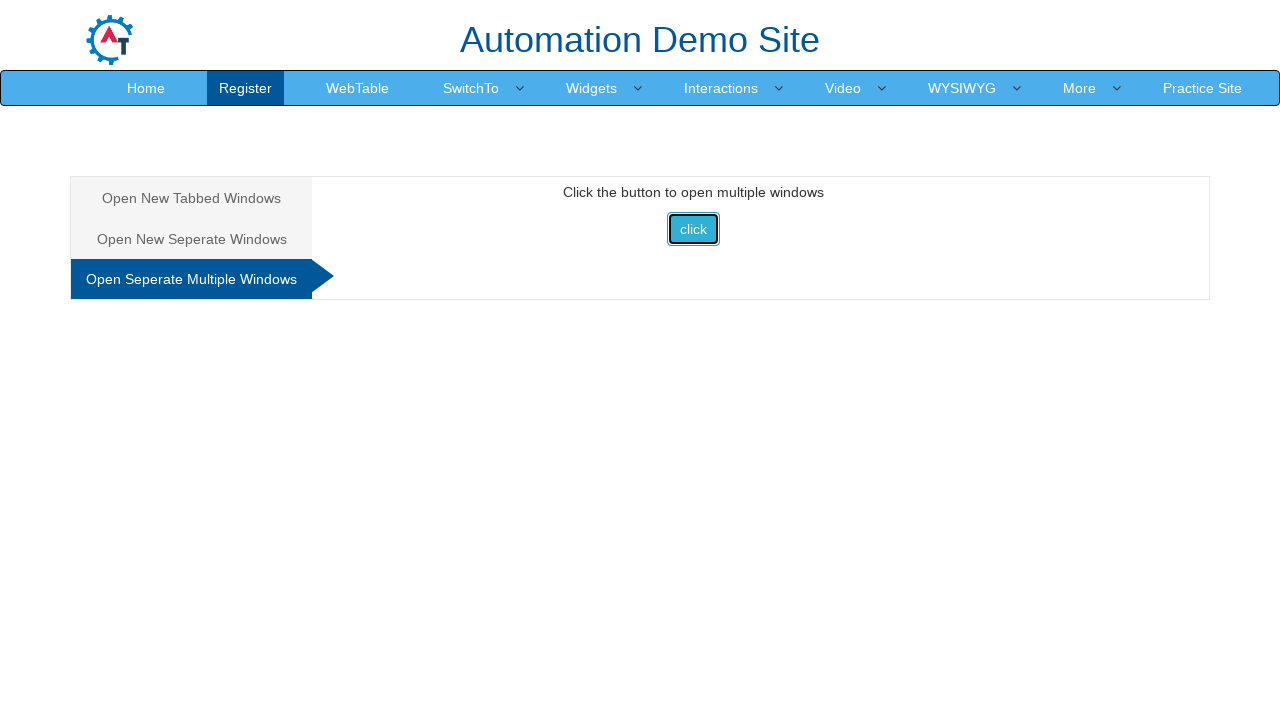

Clicked image element on child window at (809, 374) on #enterimg
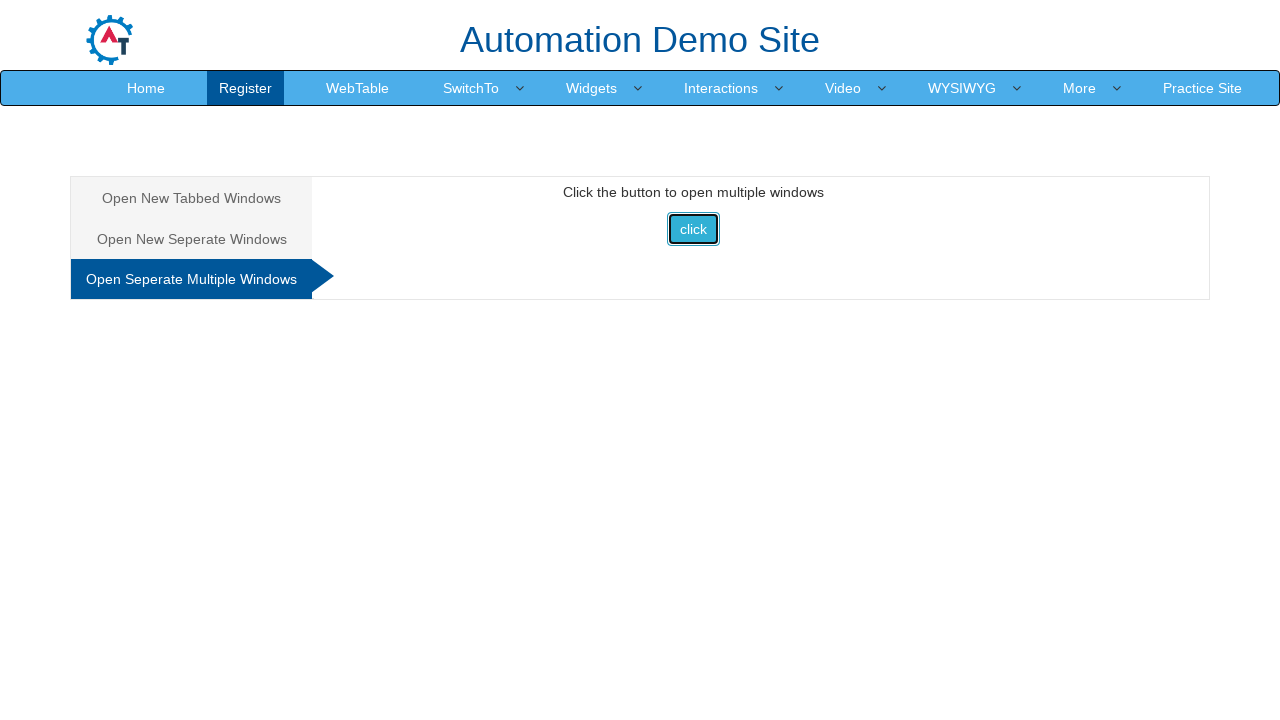

Waited 3 seconds after clicking image
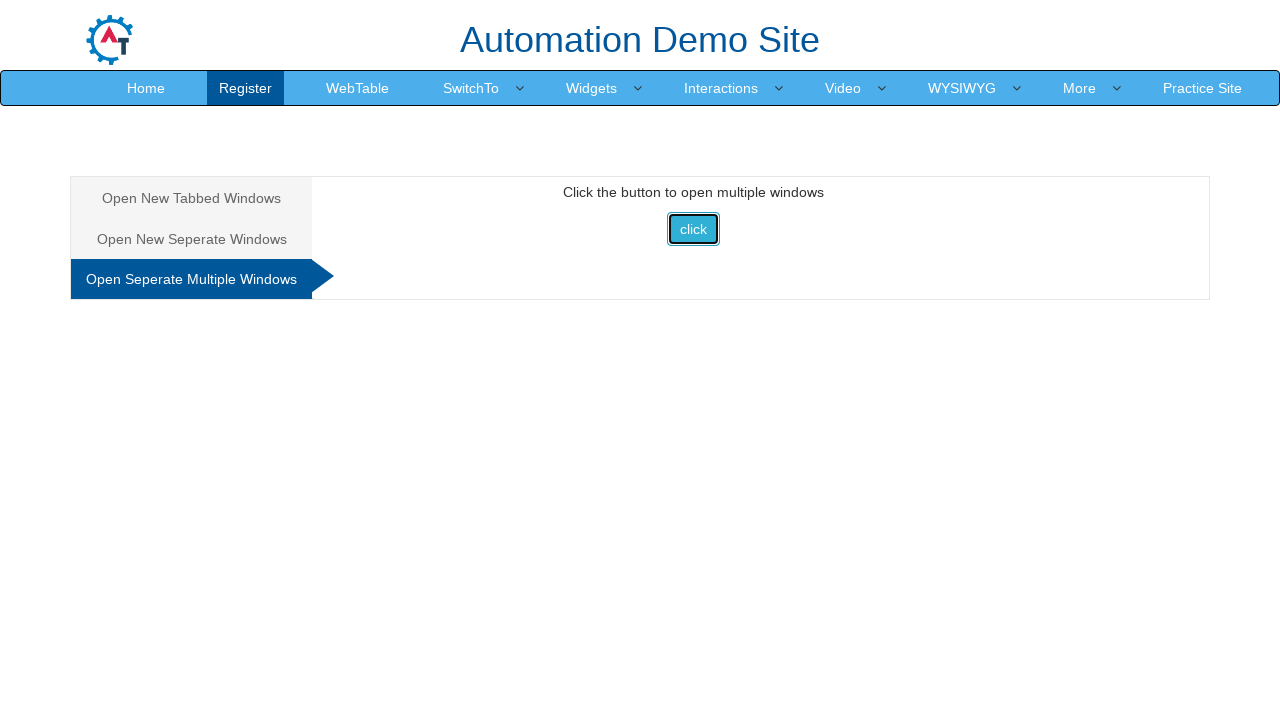

Closed child window
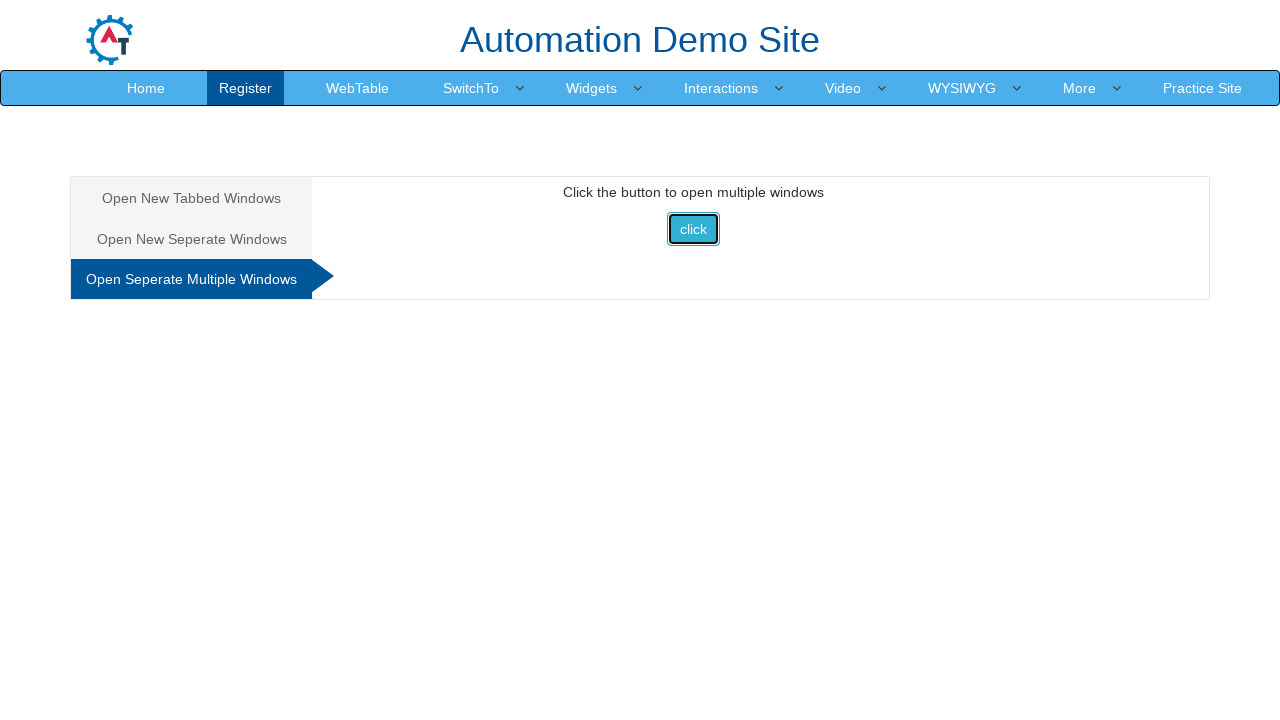

Switched back to parent window
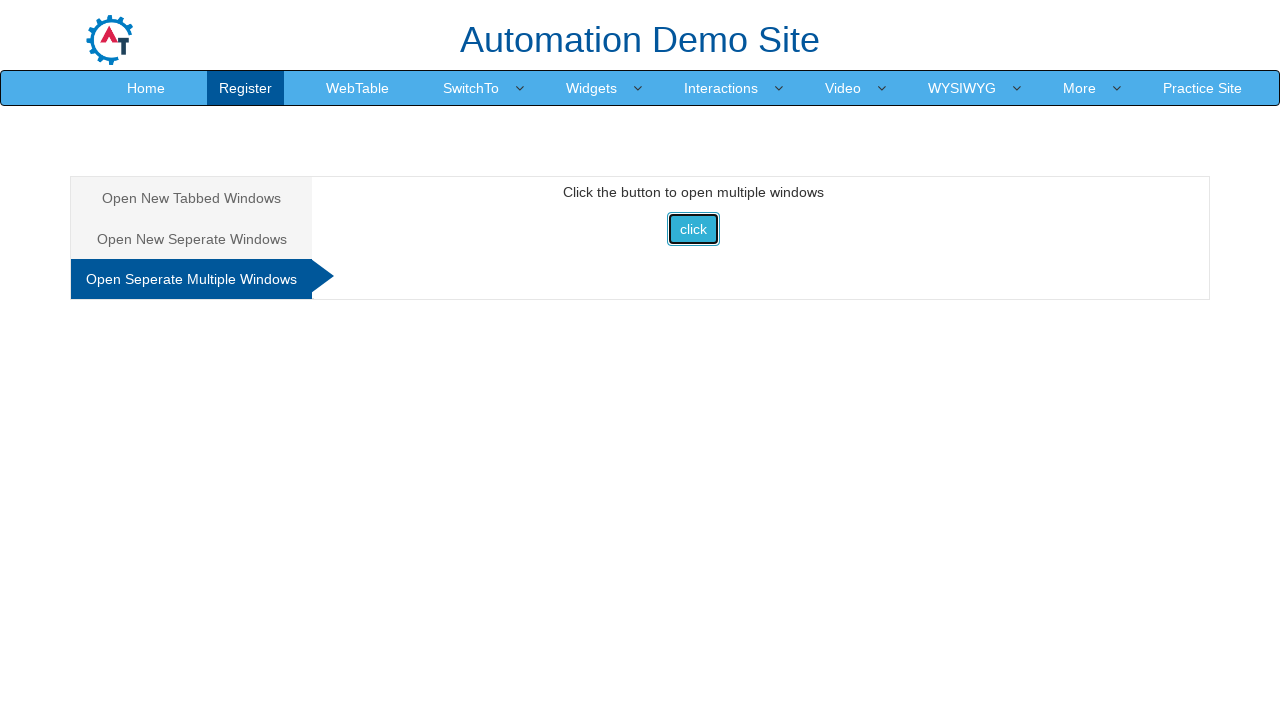

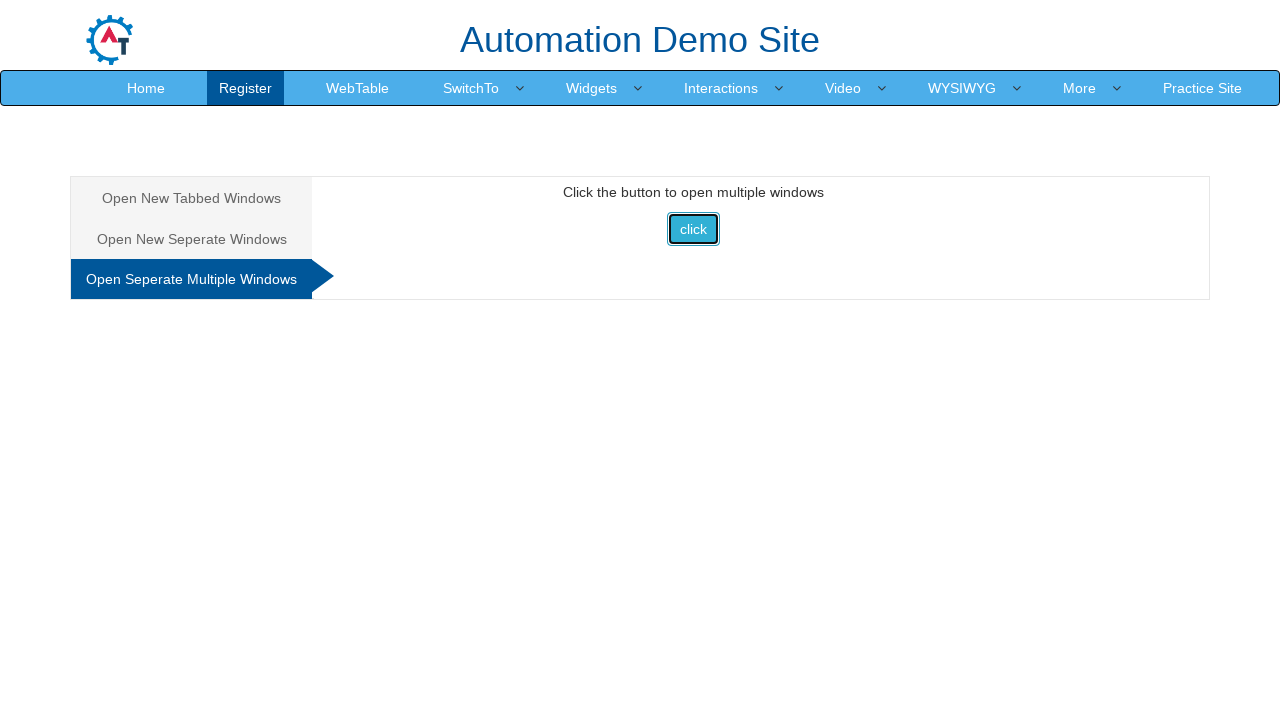